Tests resizable UI functionality by dragging the resize handle to expand an element horizontally

Starting URL: https://demo.automationtesting.in/Resizable.html

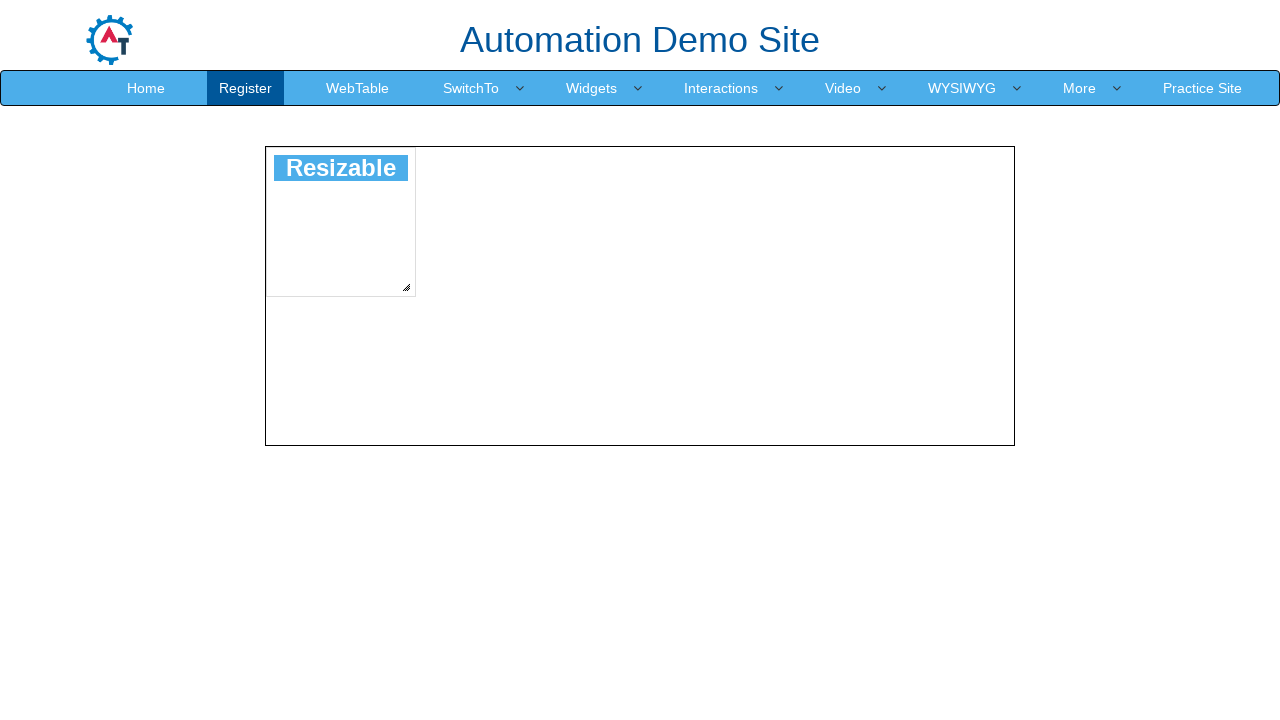

Located the resize handle element
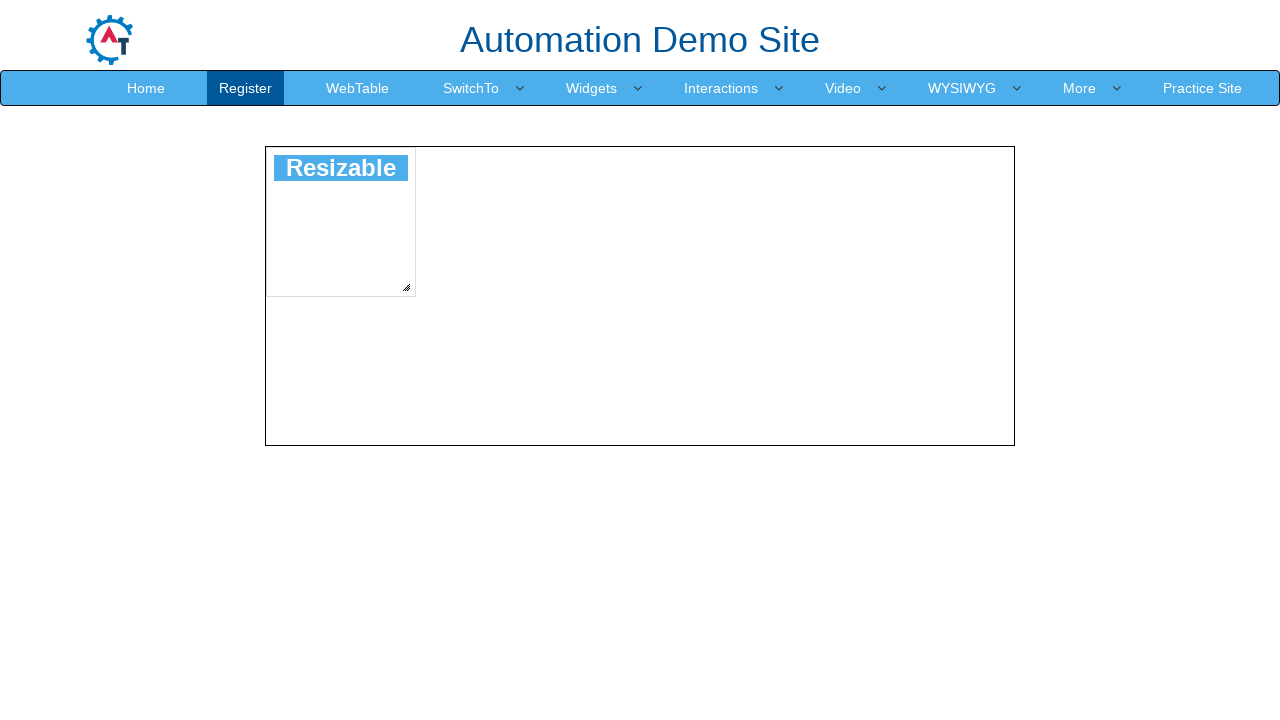

Moved mouse to the center of the resize handle at (406, 287)
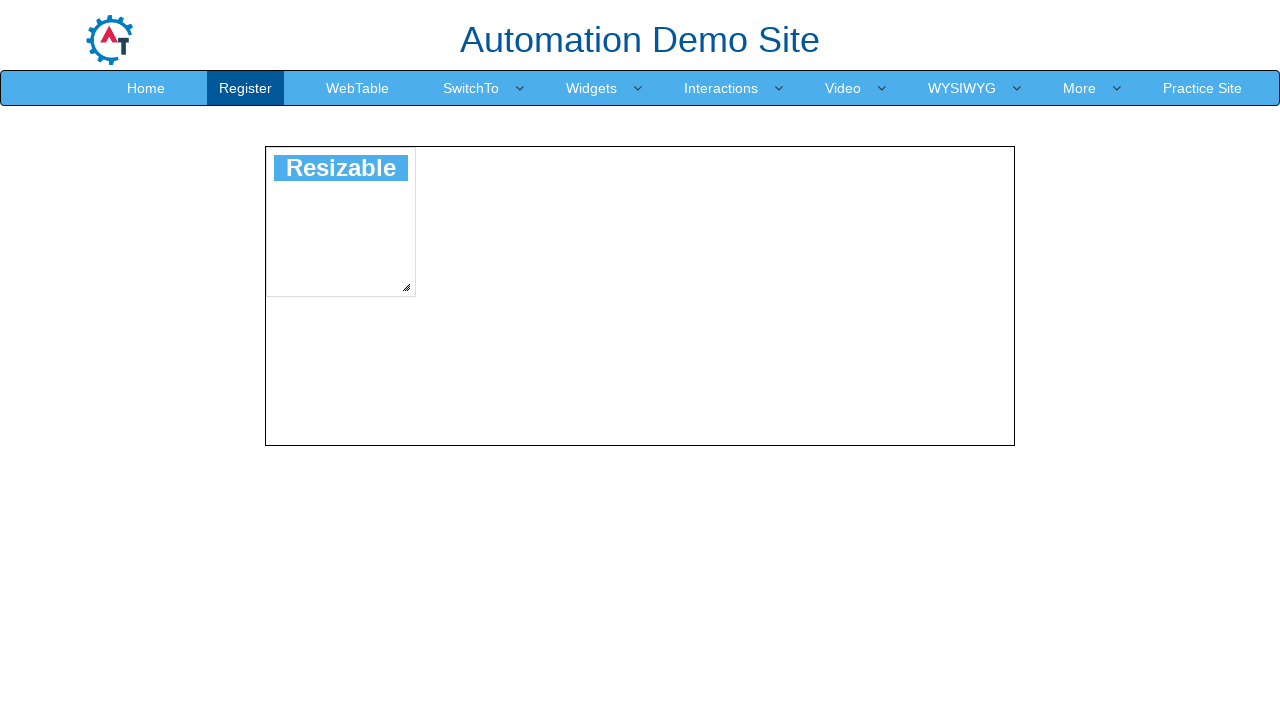

Pressed down the mouse button on the resize handle at (406, 287)
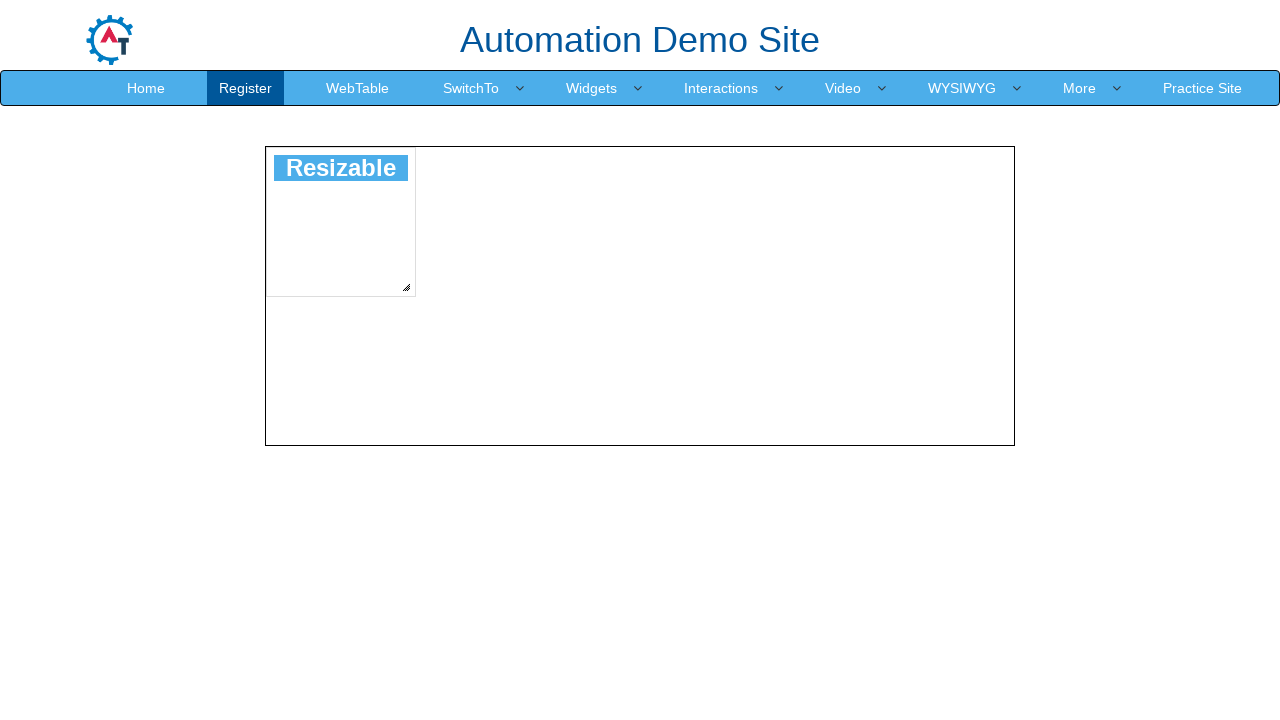

Dragged the resize handle 50 pixels to the right to expand the element horizontally at (456, 287)
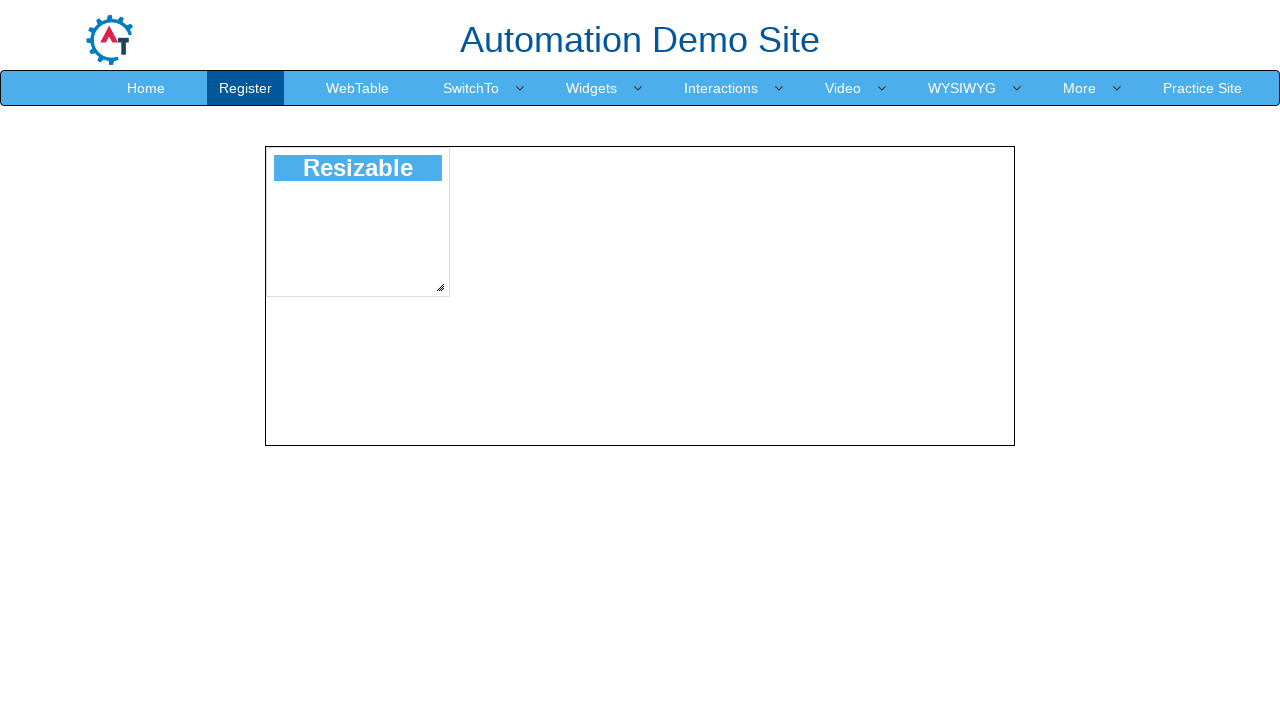

Released the mouse button to complete the resize operation at (456, 287)
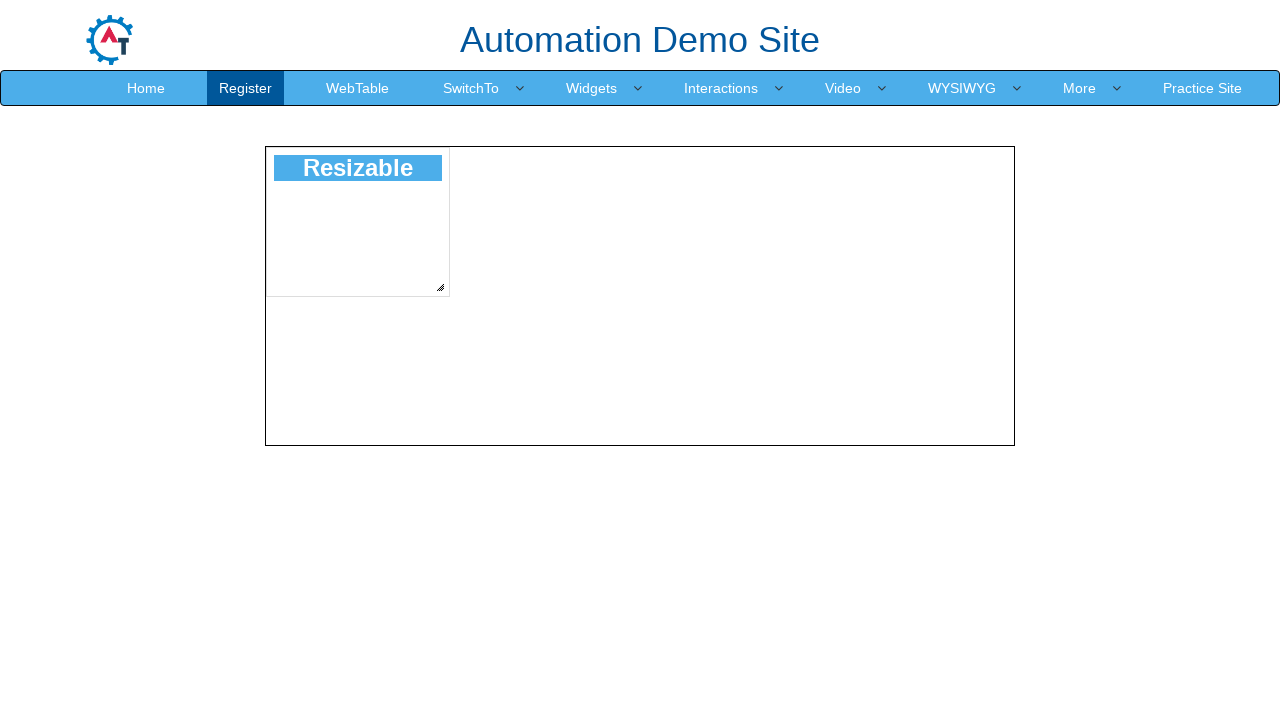

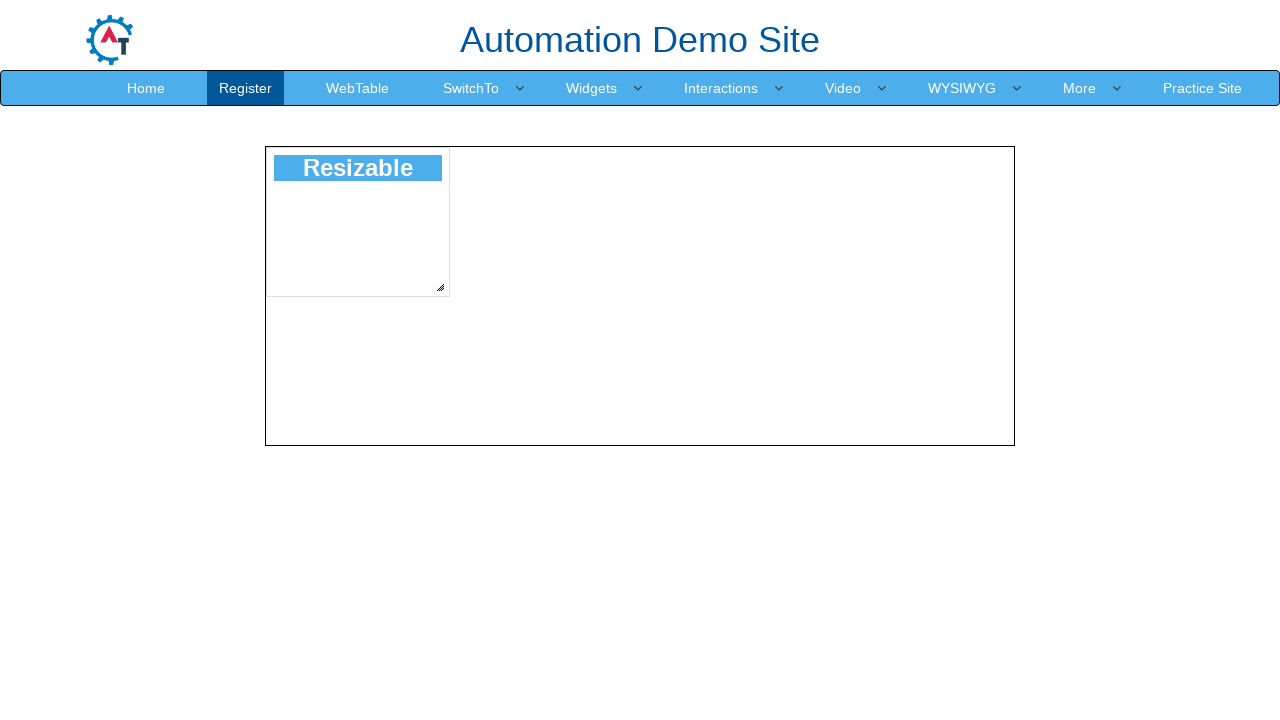